Tests Benz radio button by clicking it and verifying it becomes selected

Starting URL: https://www.letskodeit.com/practice

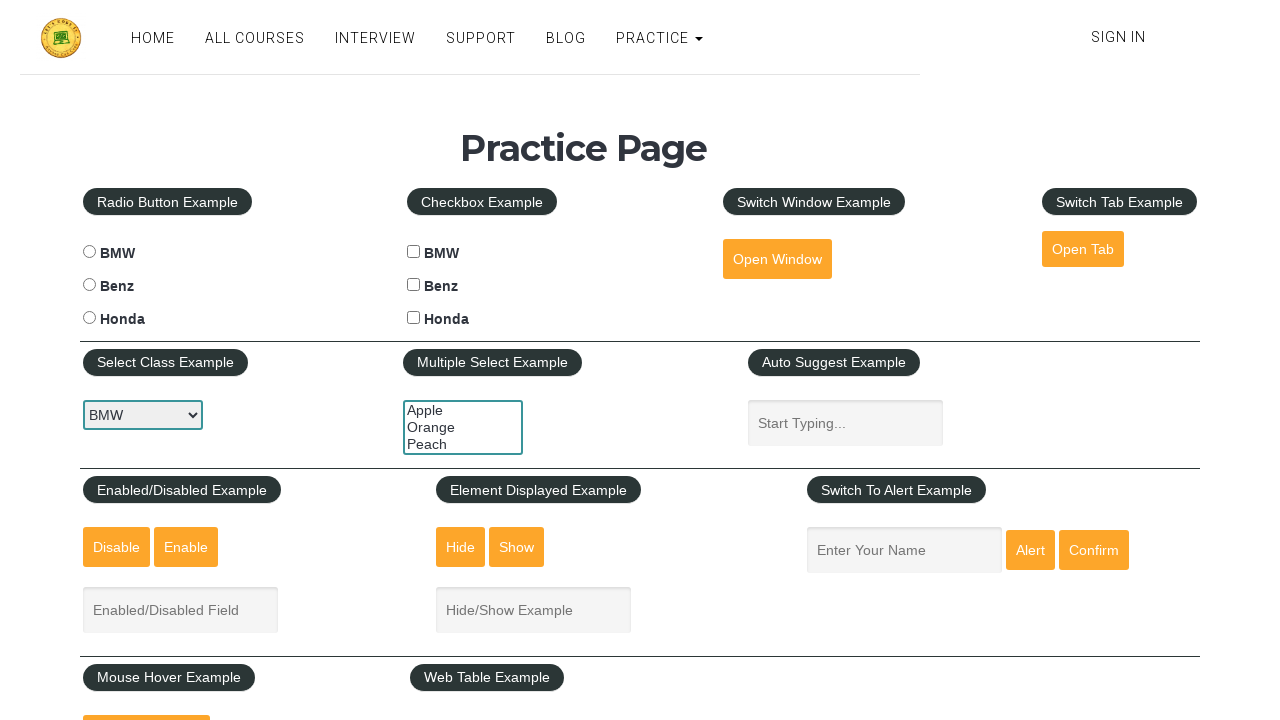

Navigated to practice page
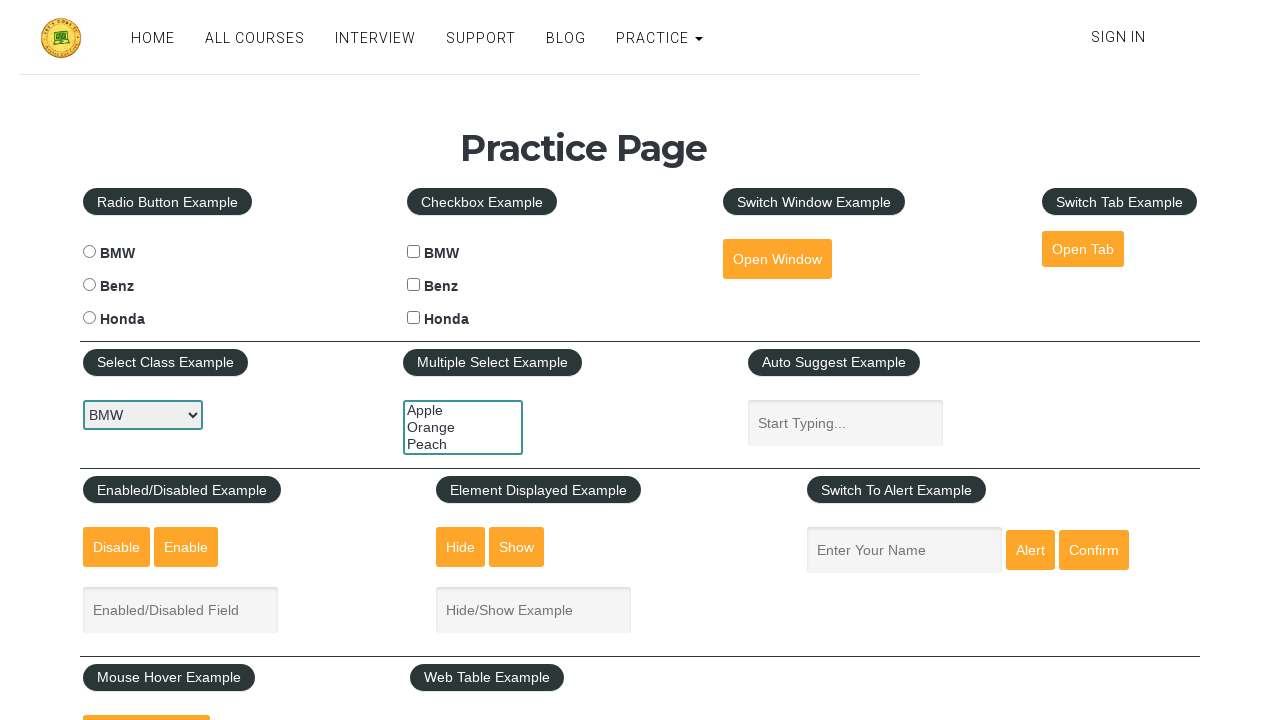

Clicked Benz radio button at (89, 285) on #benzradio
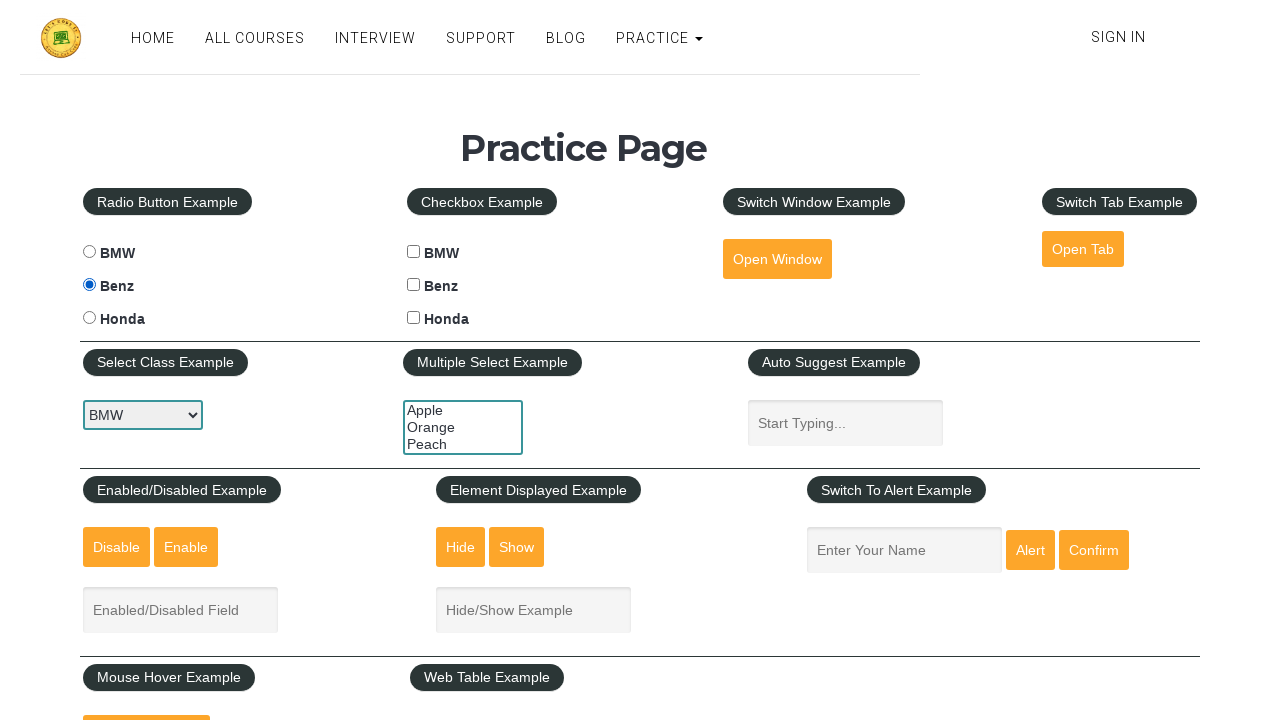

Verified Benz radio button is selected
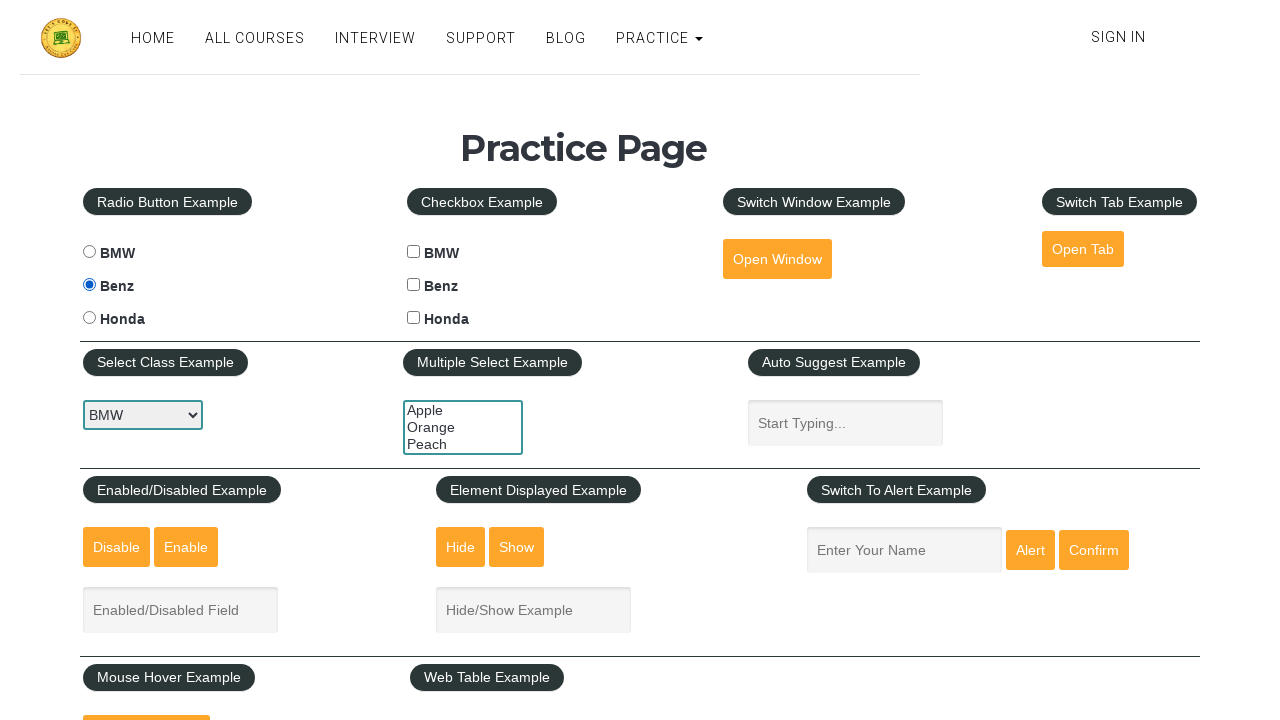

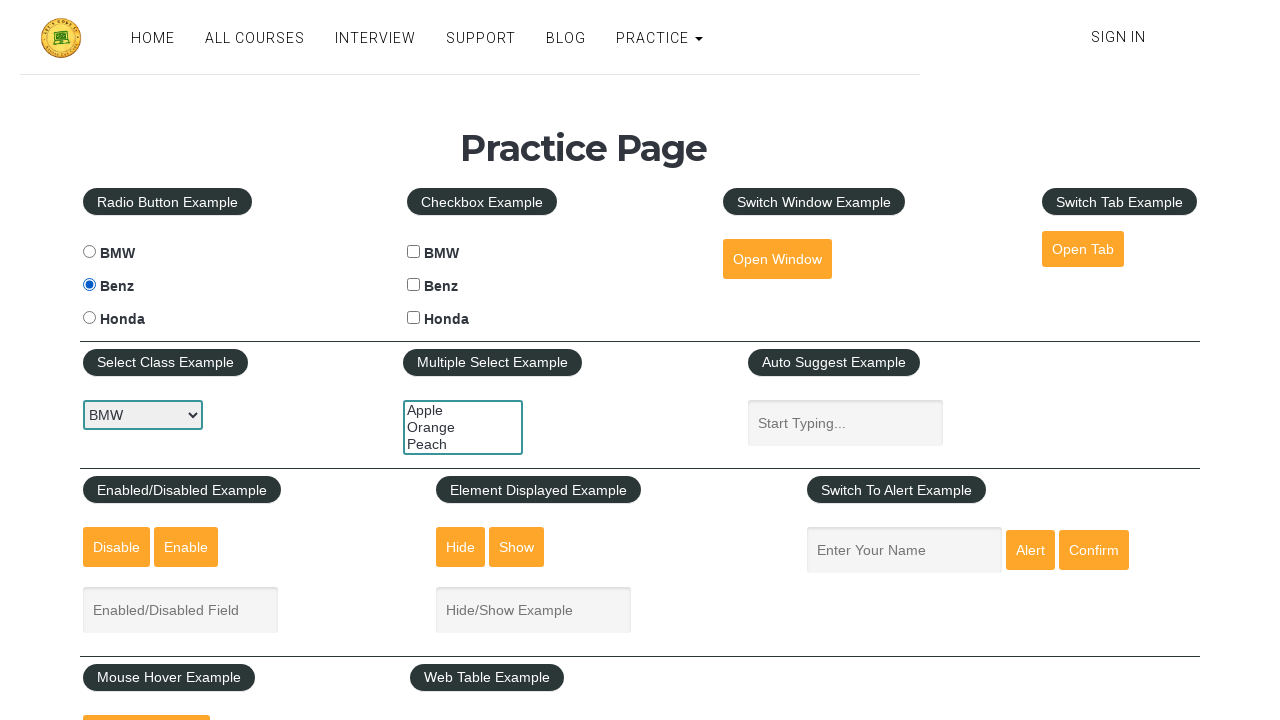